Opens the KFC India online ordering website and verifies the page loads successfully.

Starting URL: https://online.kfc.co.in/

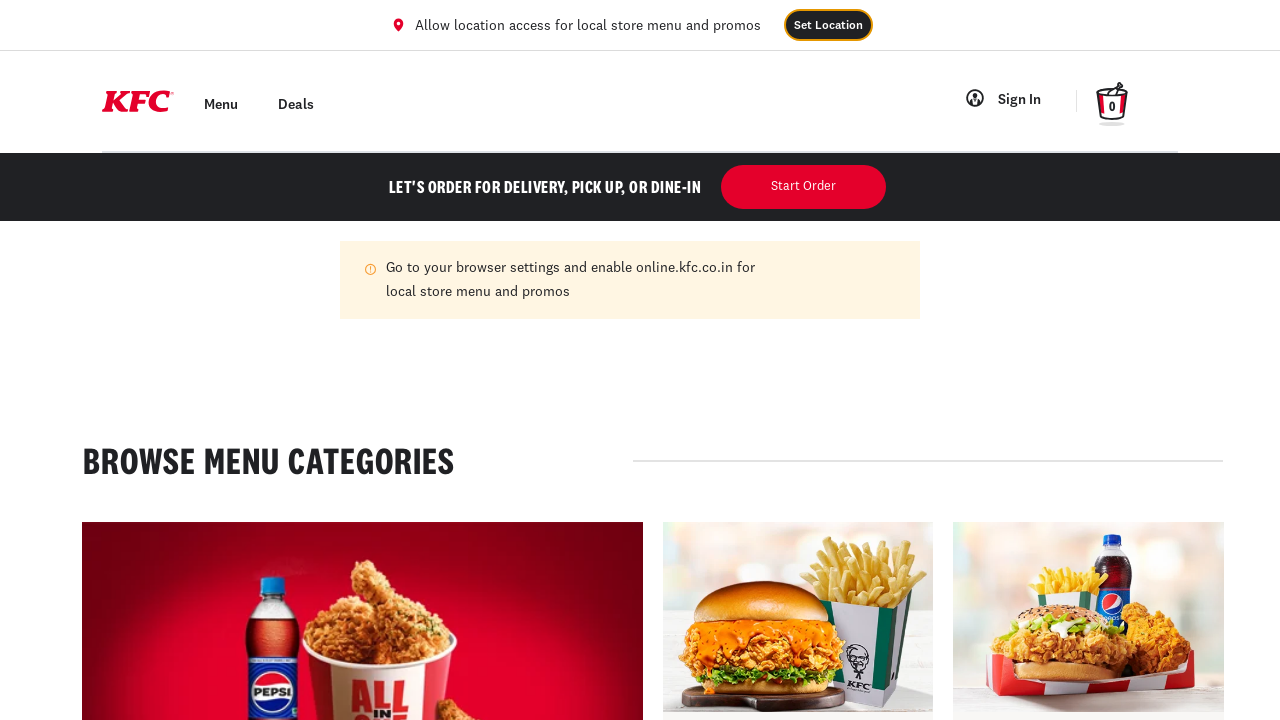

KFC India website loaded - DOM content rendered
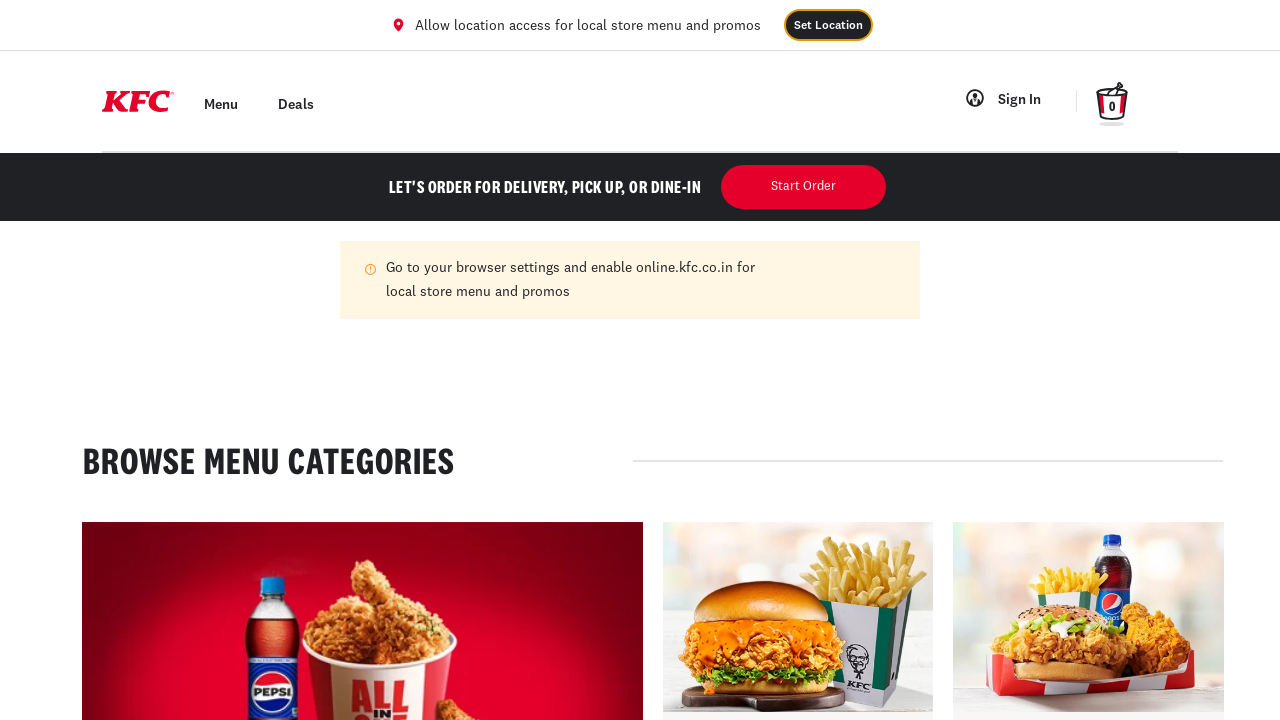

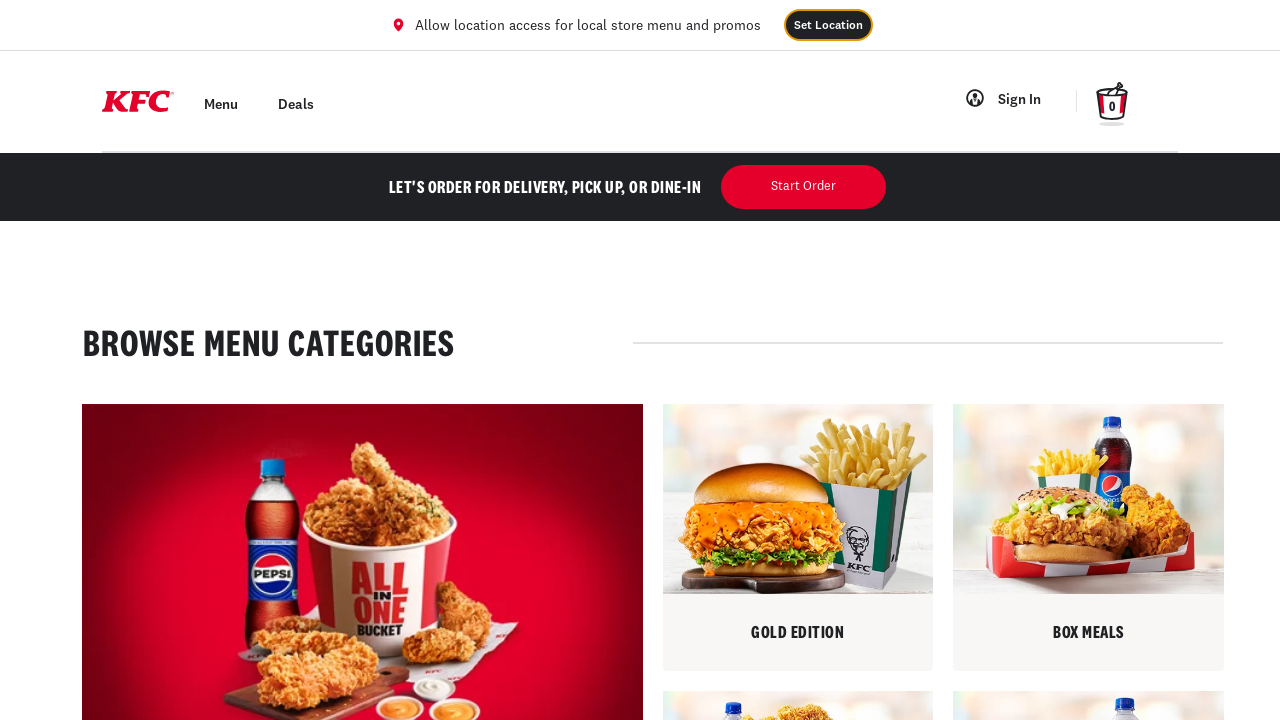